Tests a page with loading images by waiting for a "Done!" text to appear and then verifying an image element is loaded

Starting URL: https://bonigarcia.dev/selenium-webdriver-java/loading-images.html

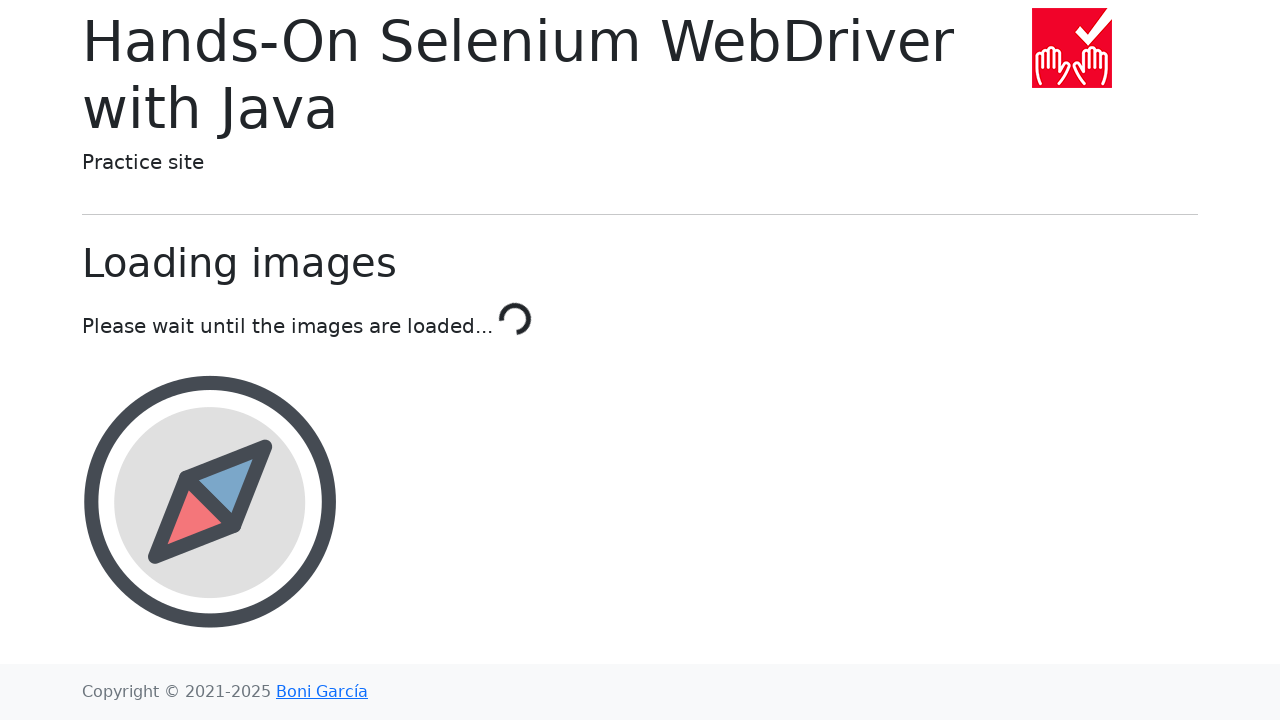

Waited for 'Done!' text to appear, indicating loading complete
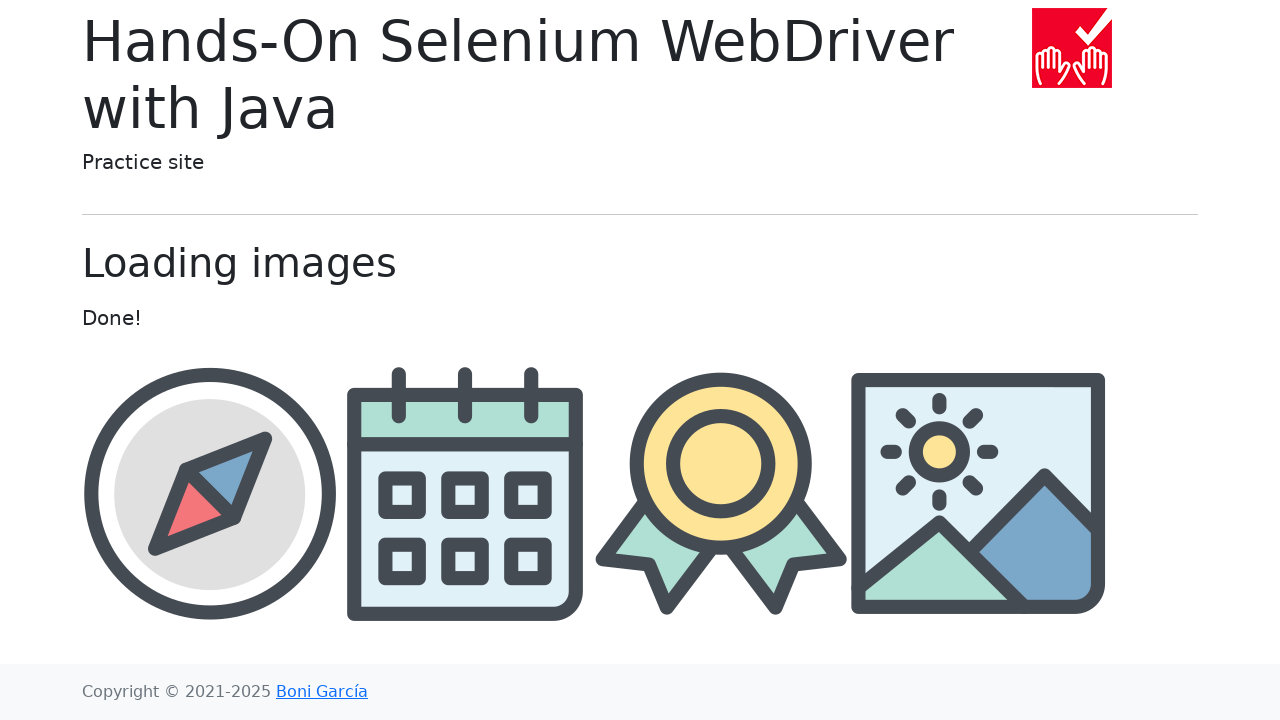

Located award image element
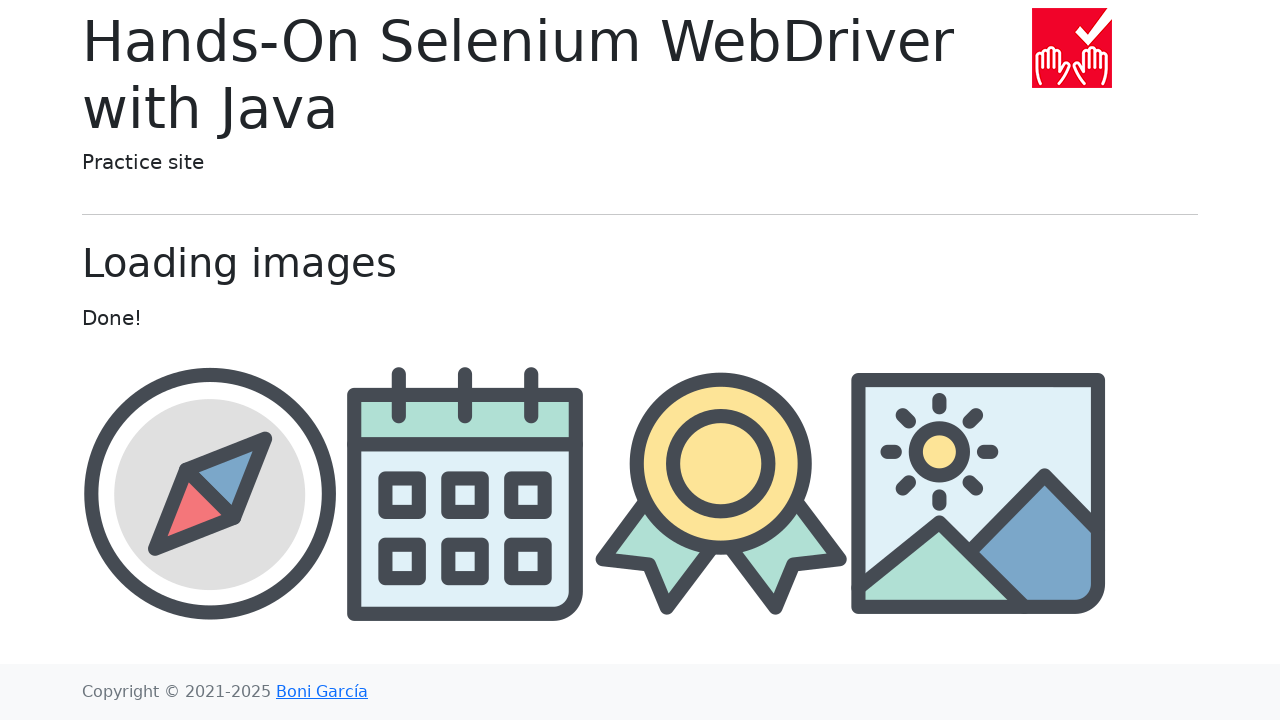

Retrieved src attribute from award image element
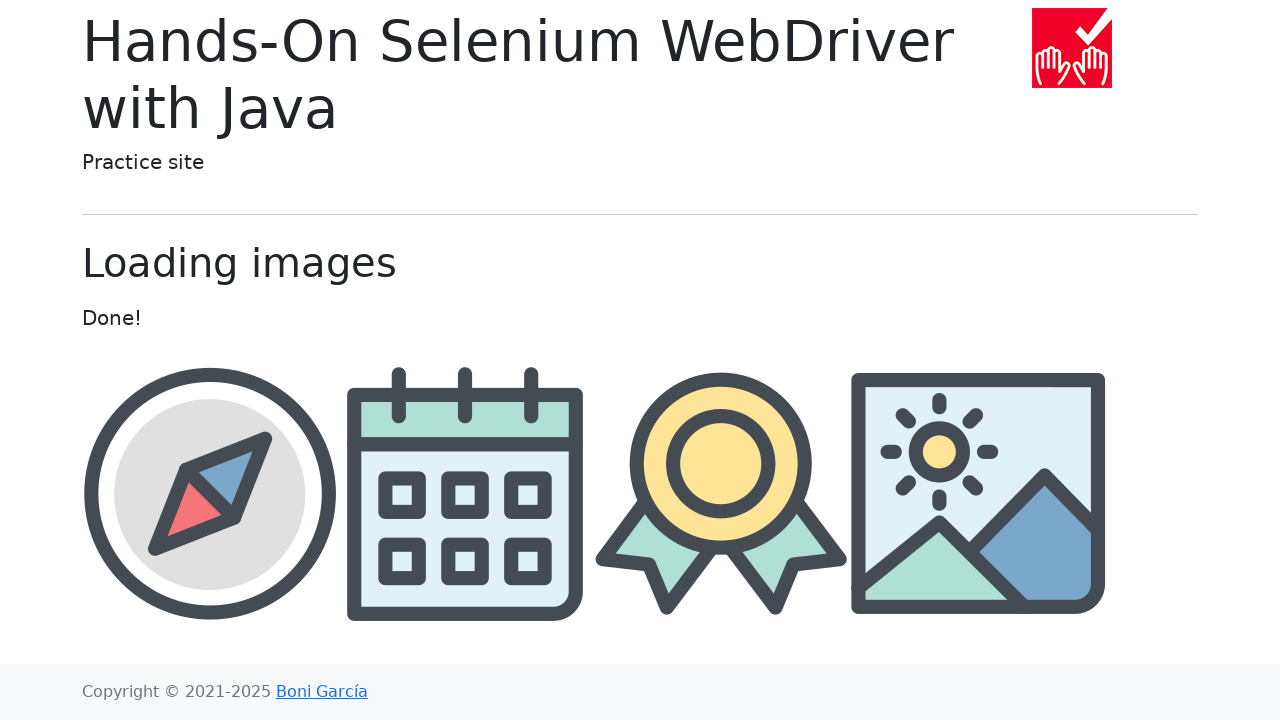

Verified award image src attribute is not empty
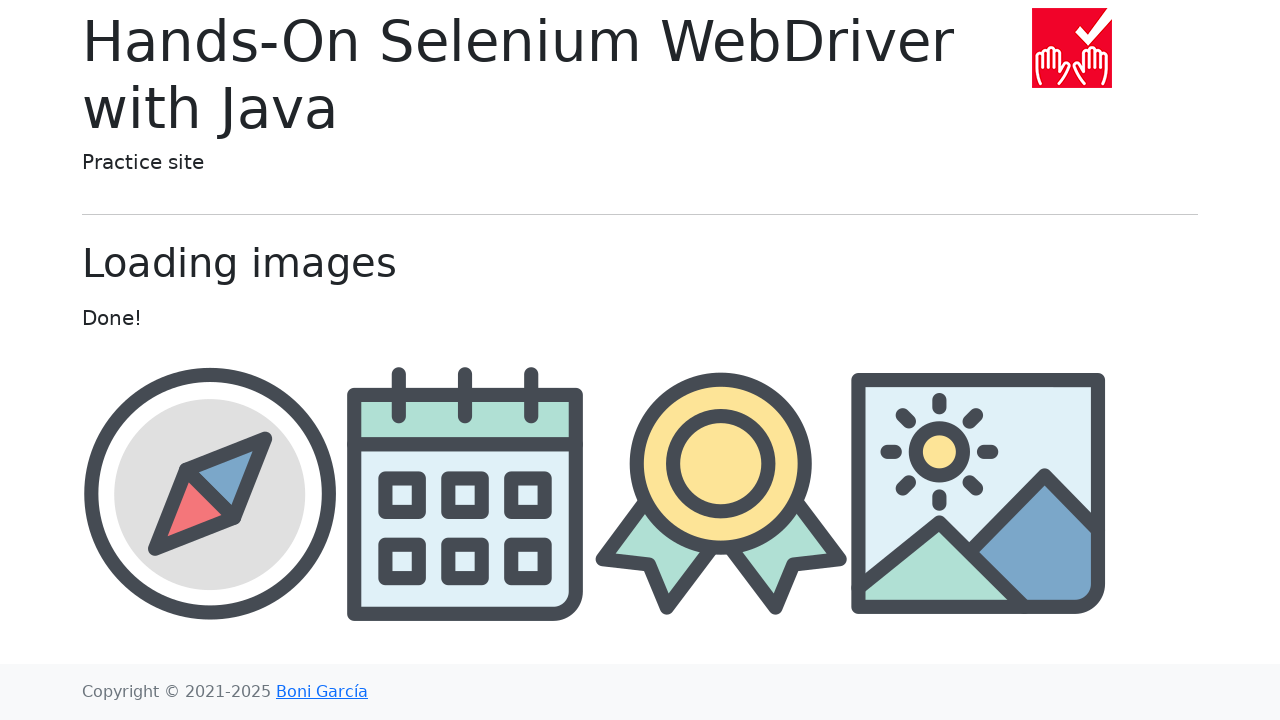

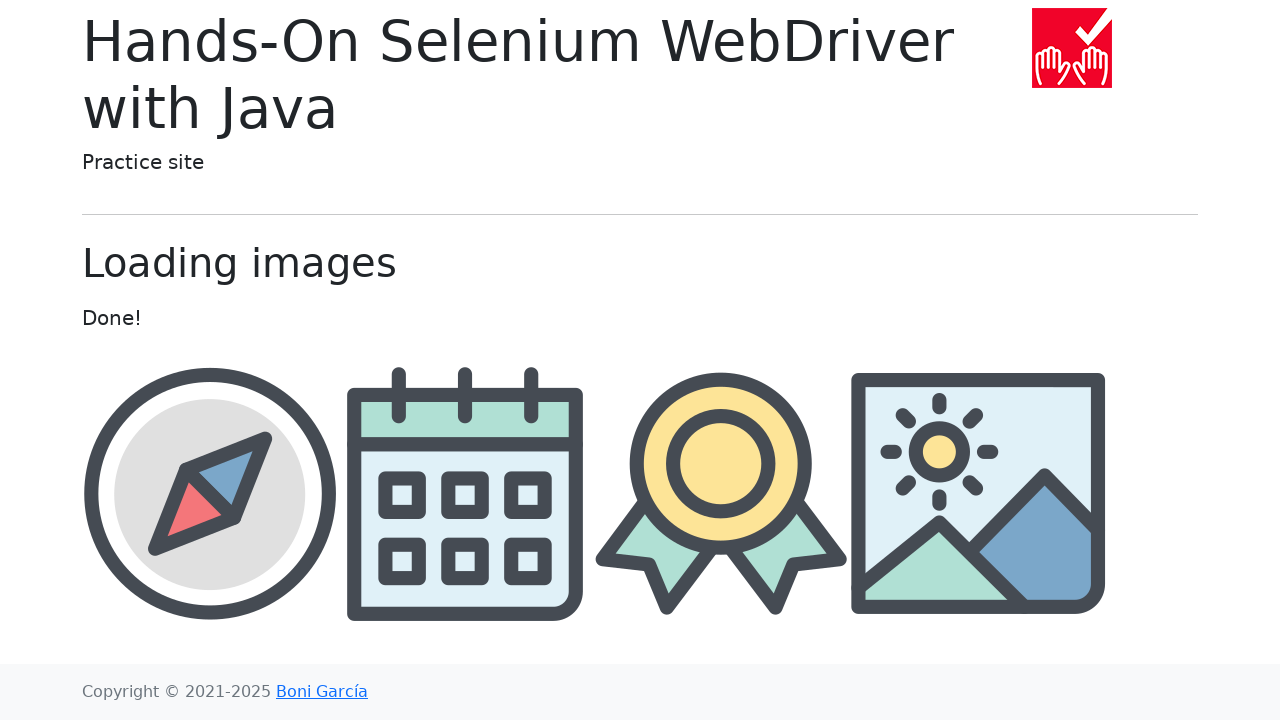